Tests random multi-selection functionality by Ctrl+clicking on non-consecutive items (1st, 4th, and 11th), then verifies 3 items are selected

Starting URL: https://automationfc.github.io/jquery-selectable/

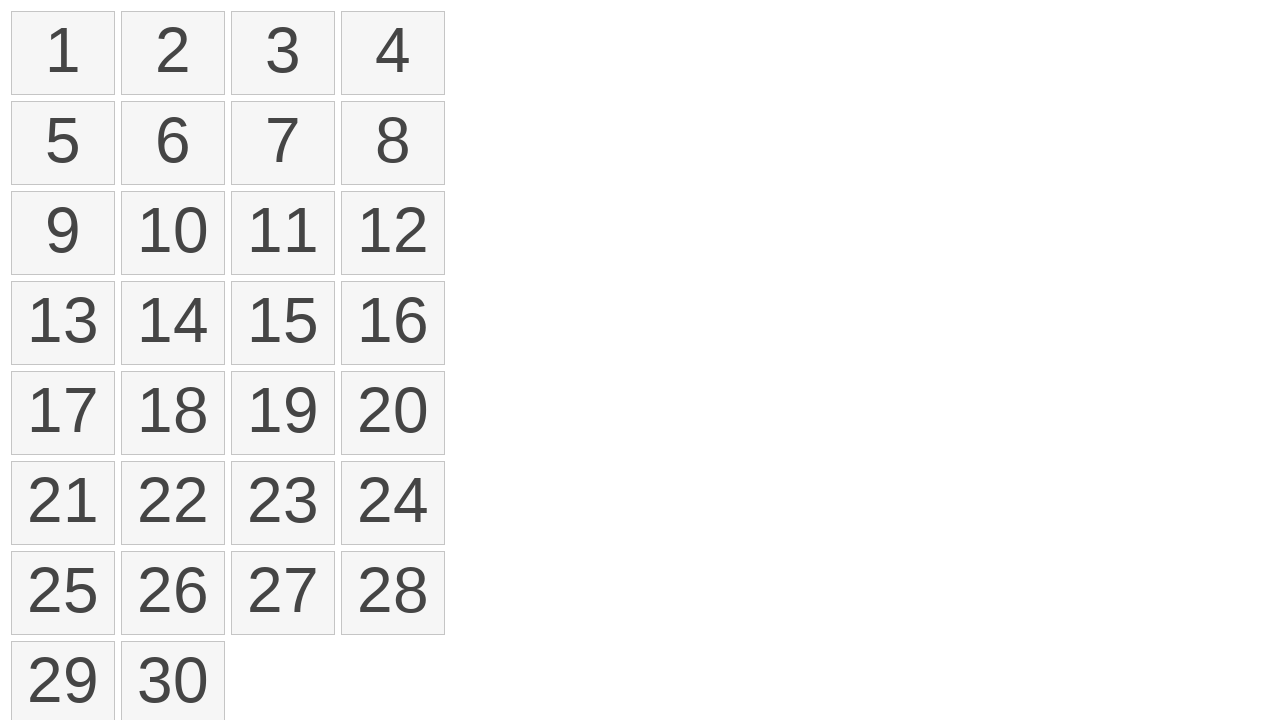

Located all selectable list items
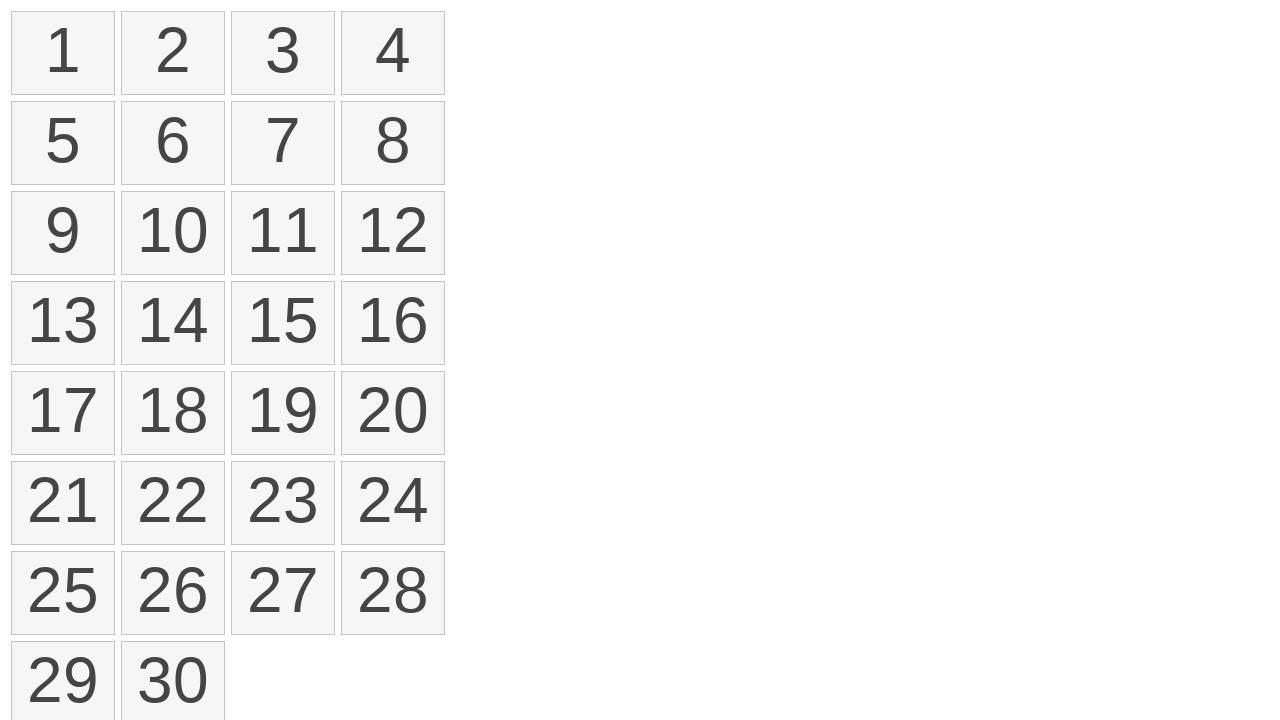

Waited for selectable list items to be visible
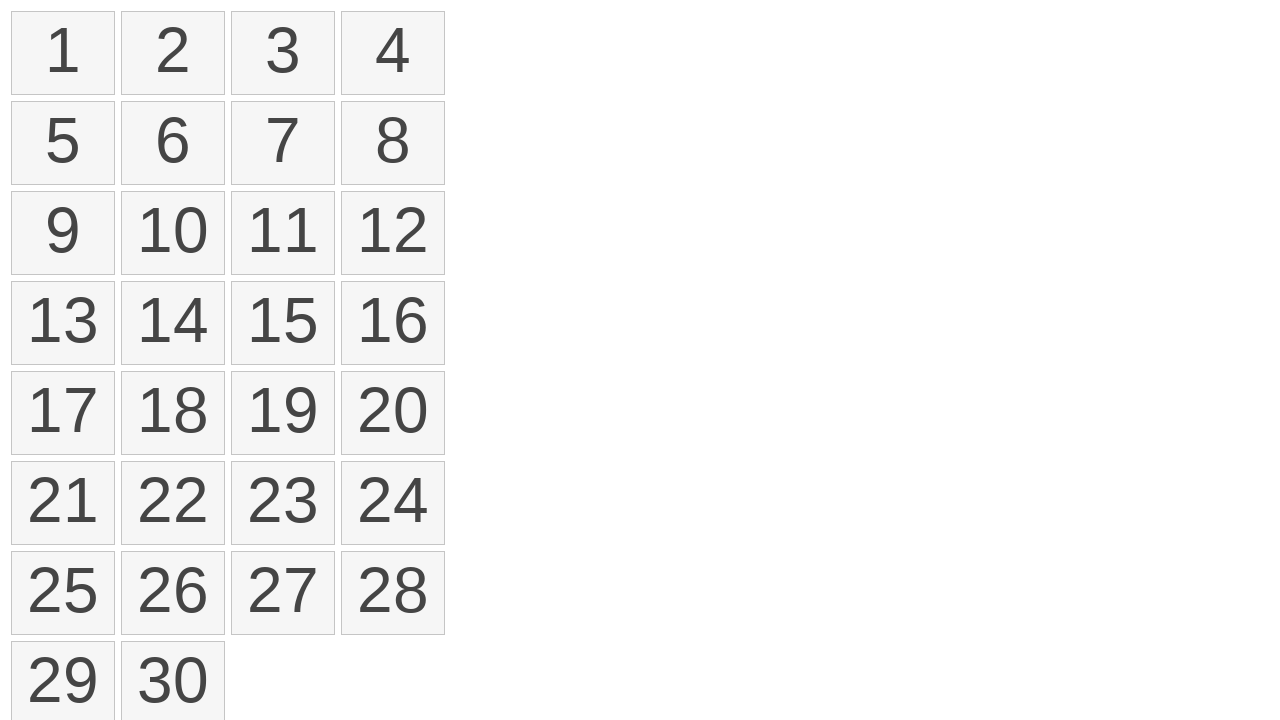

Retrieved reference to first item (index 0)
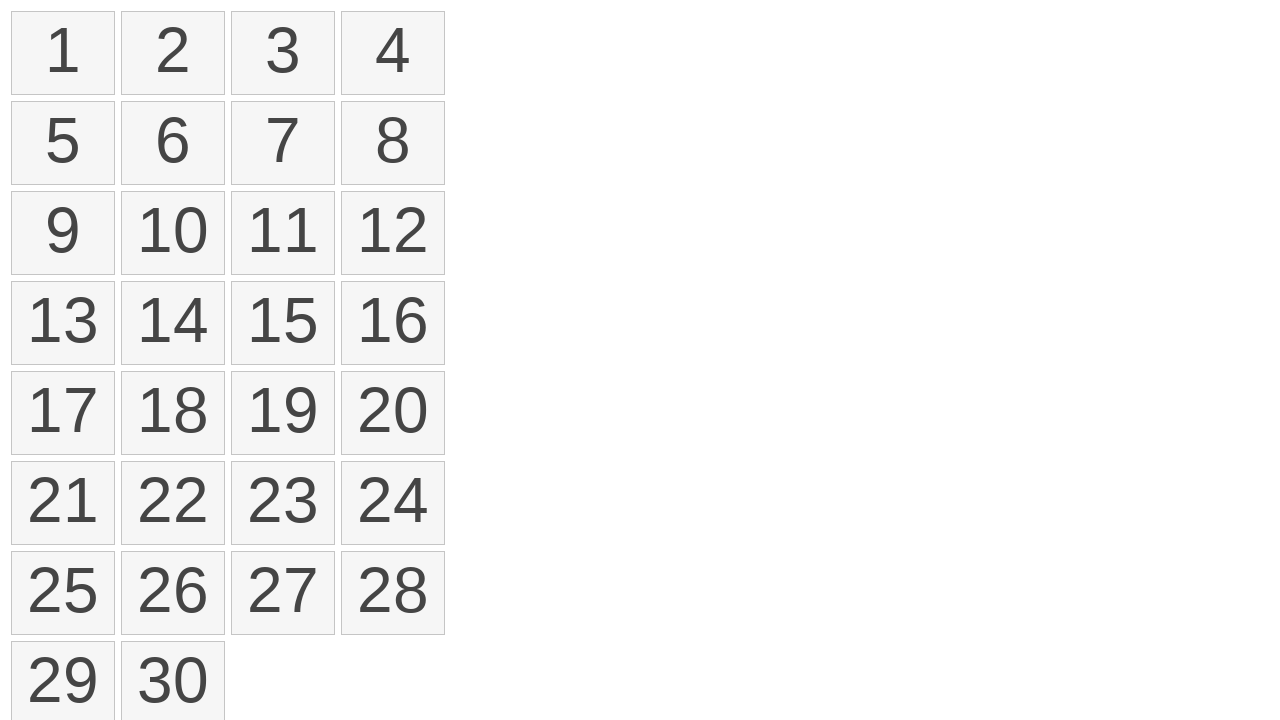

Retrieved reference to fourth item (index 3)
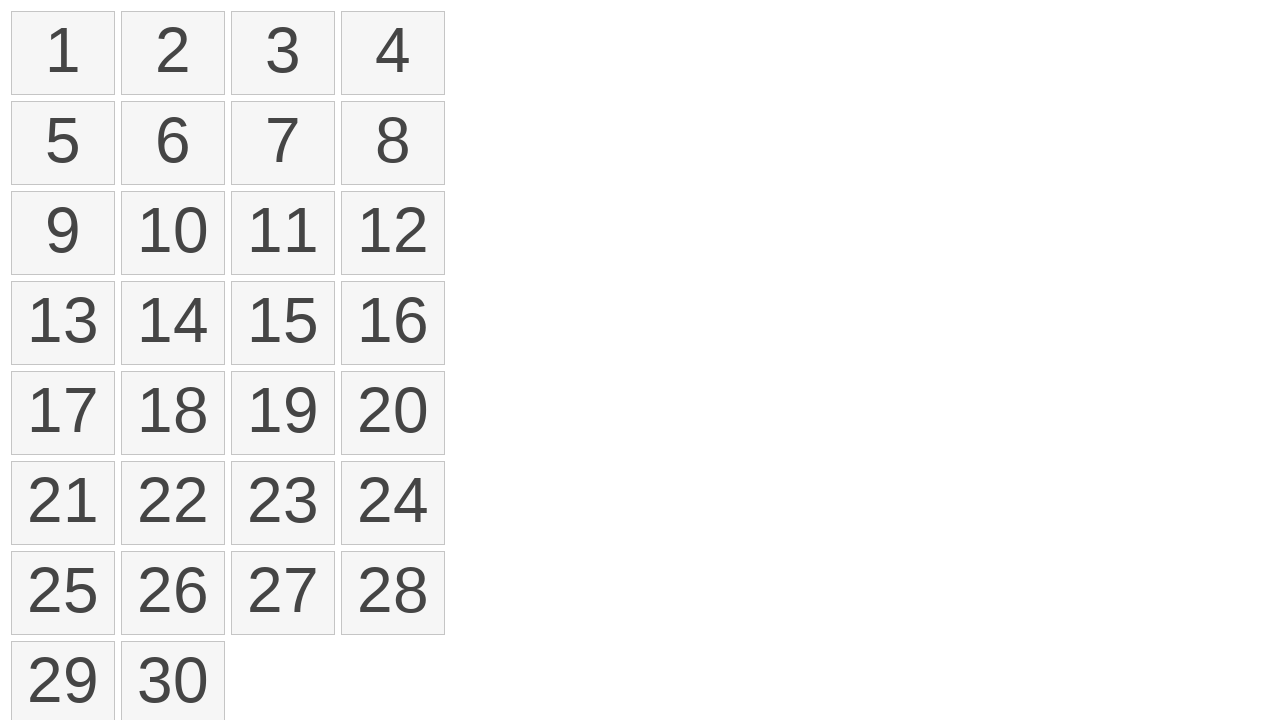

Retrieved reference to eleventh item (index 10)
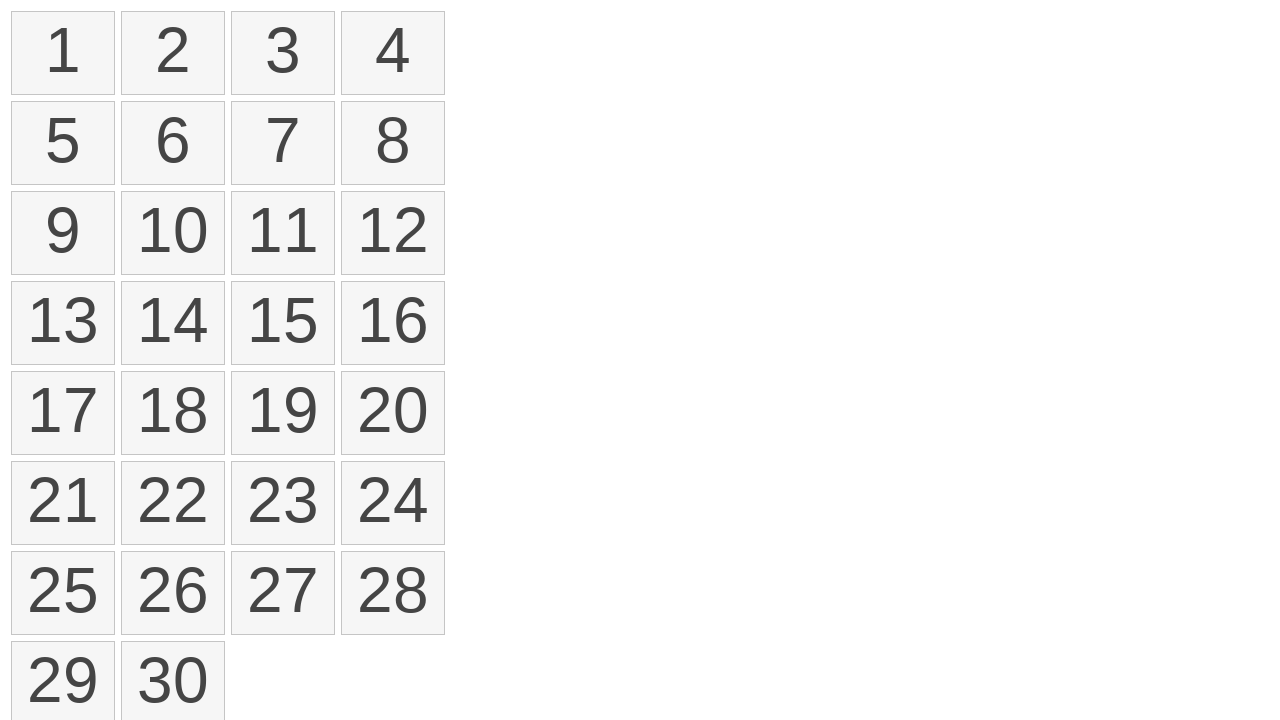

Ctrl+clicked first item (index 0) at (63, 53) on ol#selectable > li >> nth=0
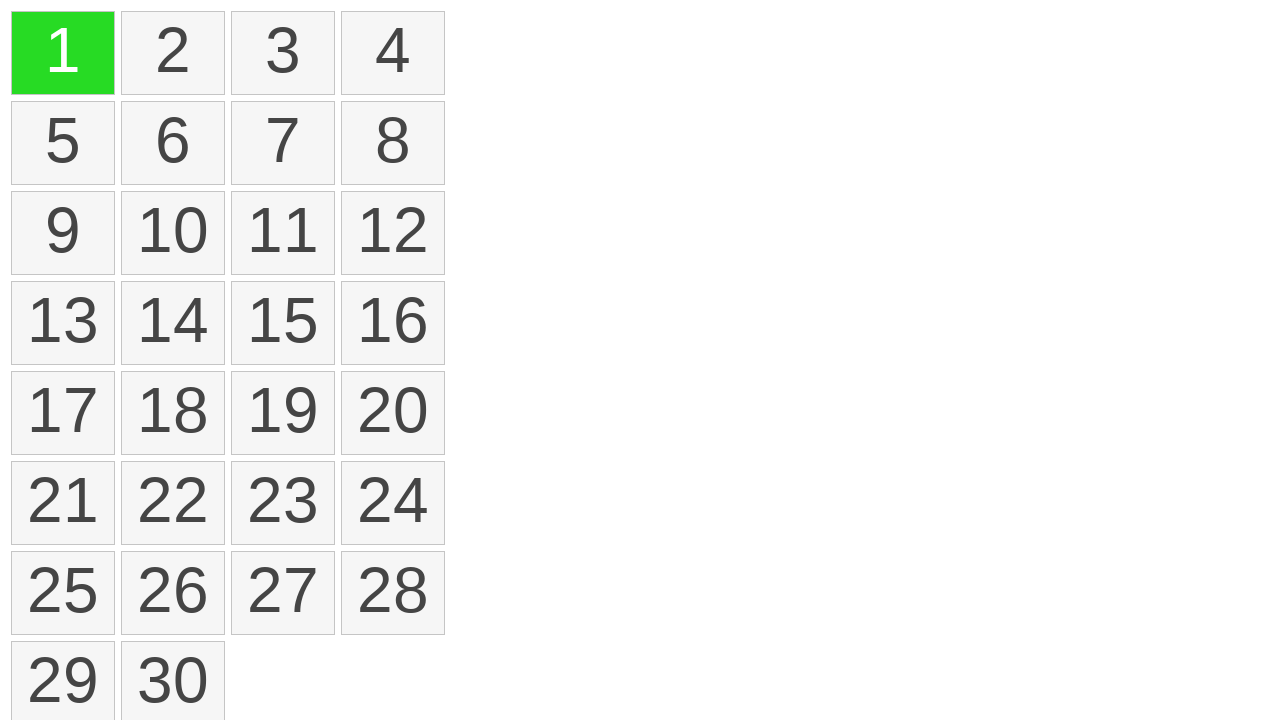

Ctrl+clicked fourth item (index 3) at (393, 53) on ol#selectable > li >> nth=3
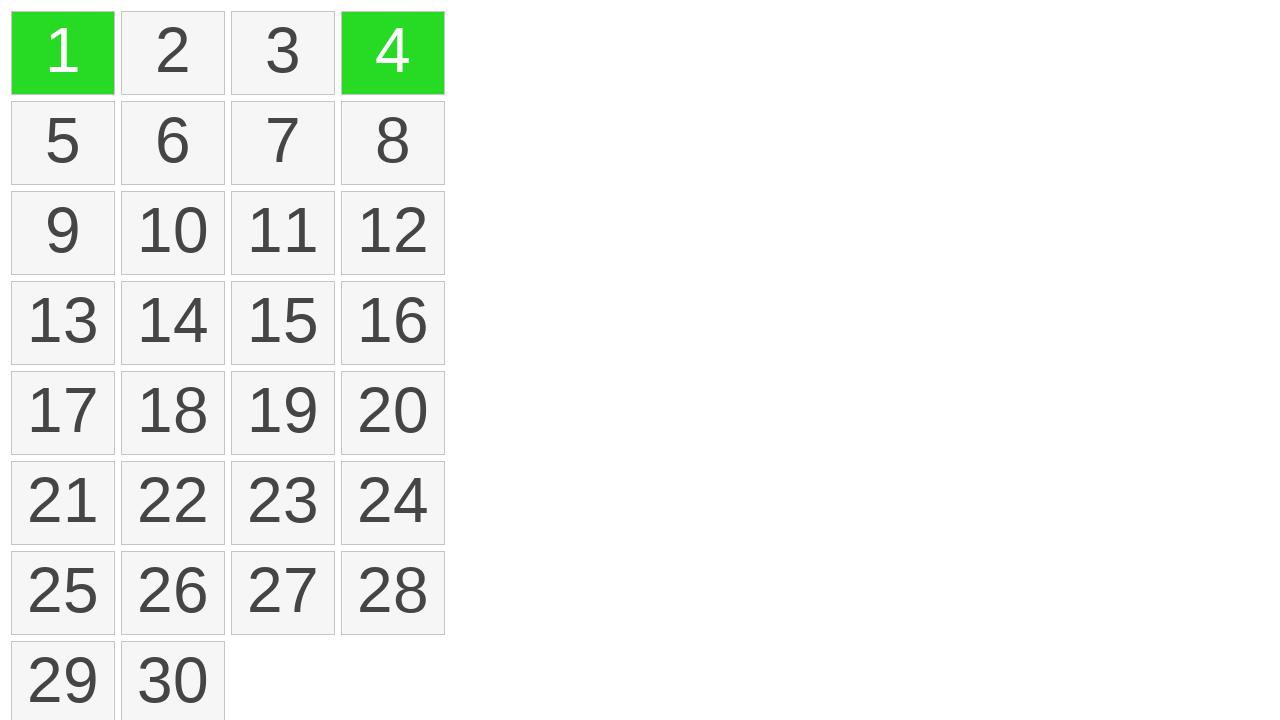

Ctrl+clicked eleventh item (index 10) at (283, 233) on ol#selectable > li >> nth=10
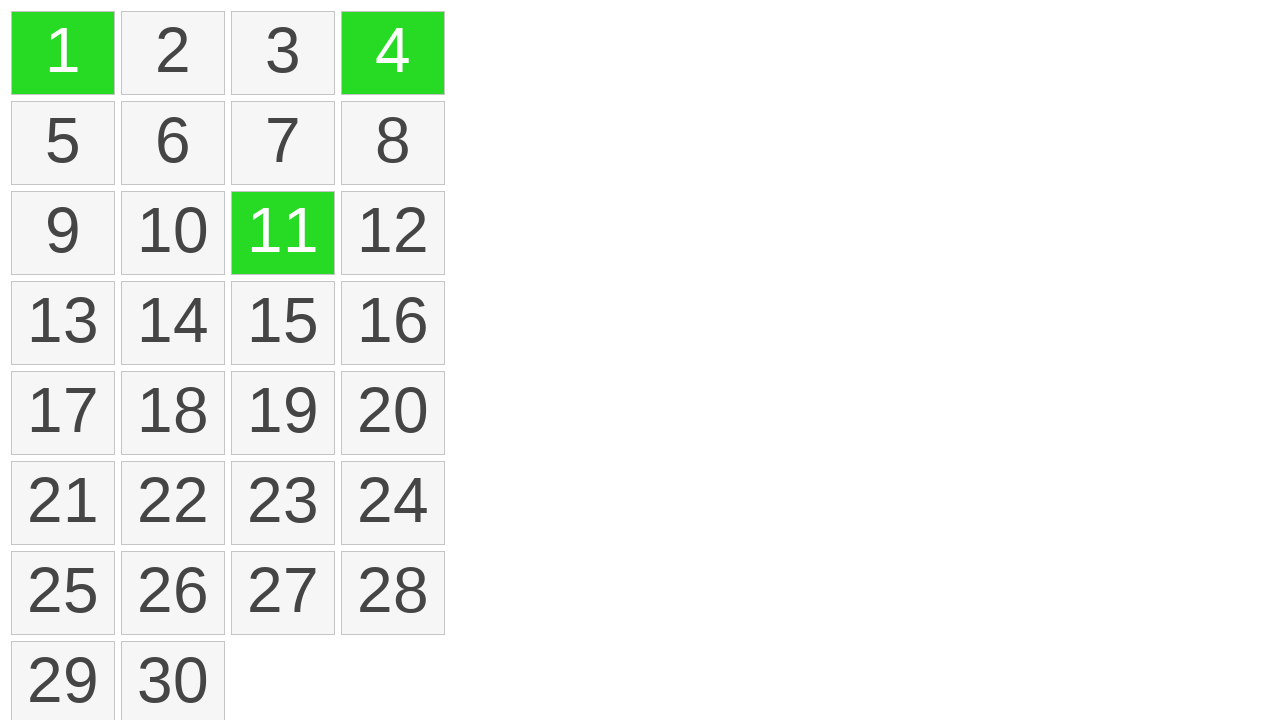

Waited 500ms for selection to be applied
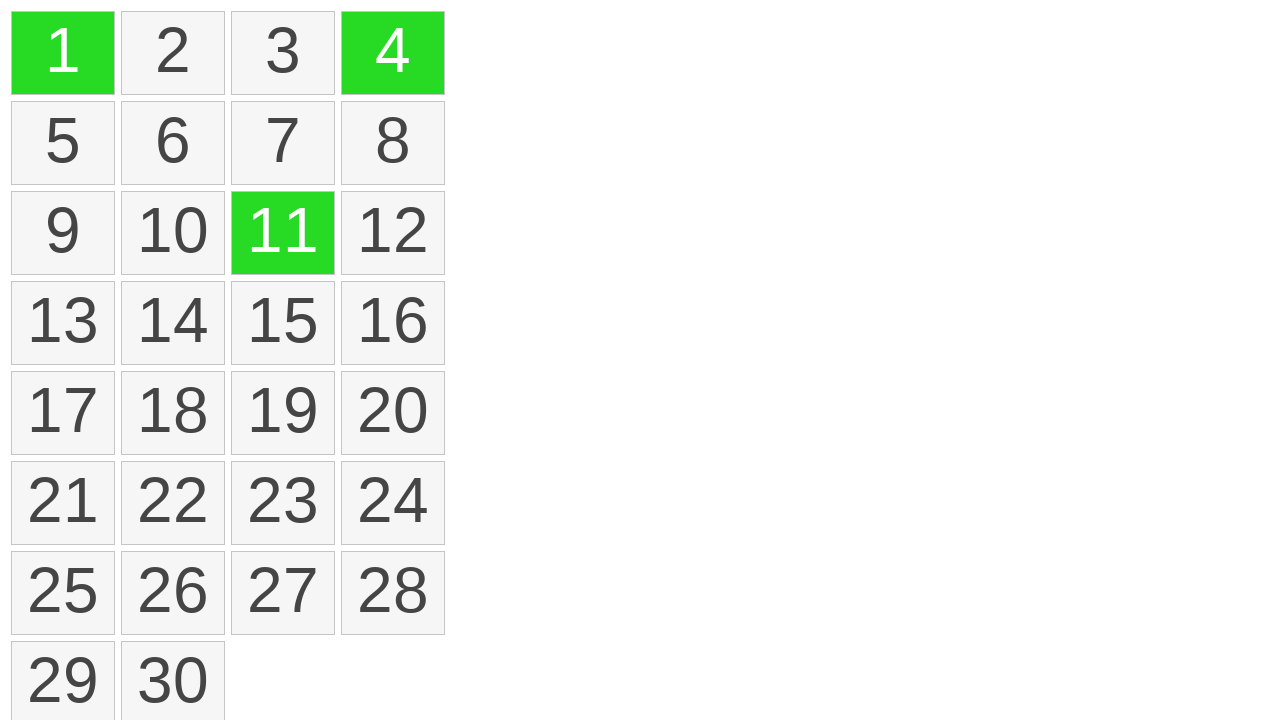

Located all selected items
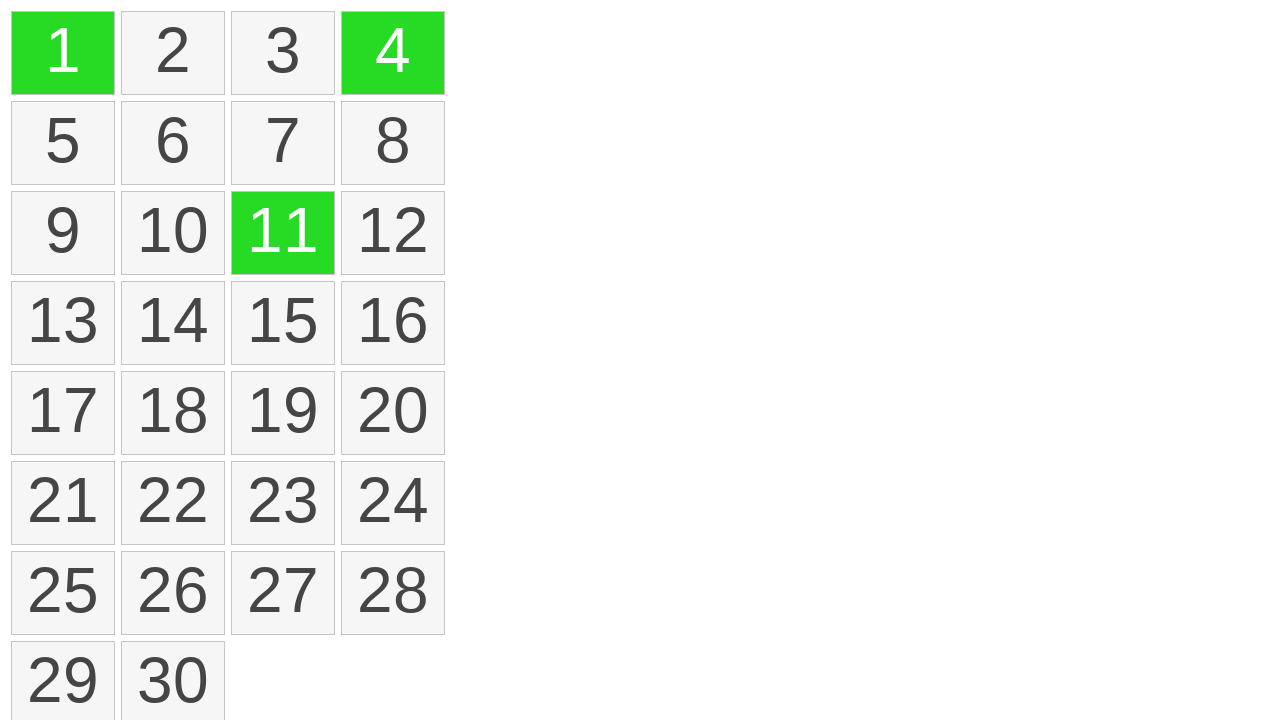

Verified that exactly 3 items are selected
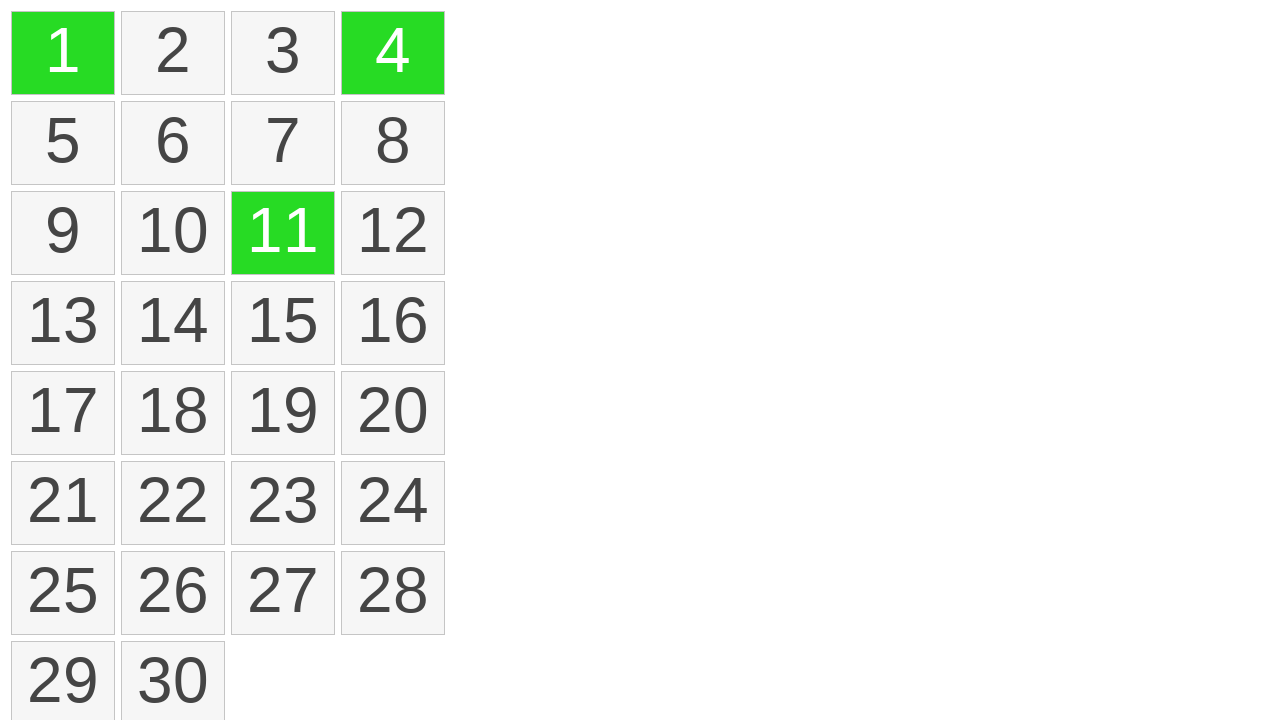

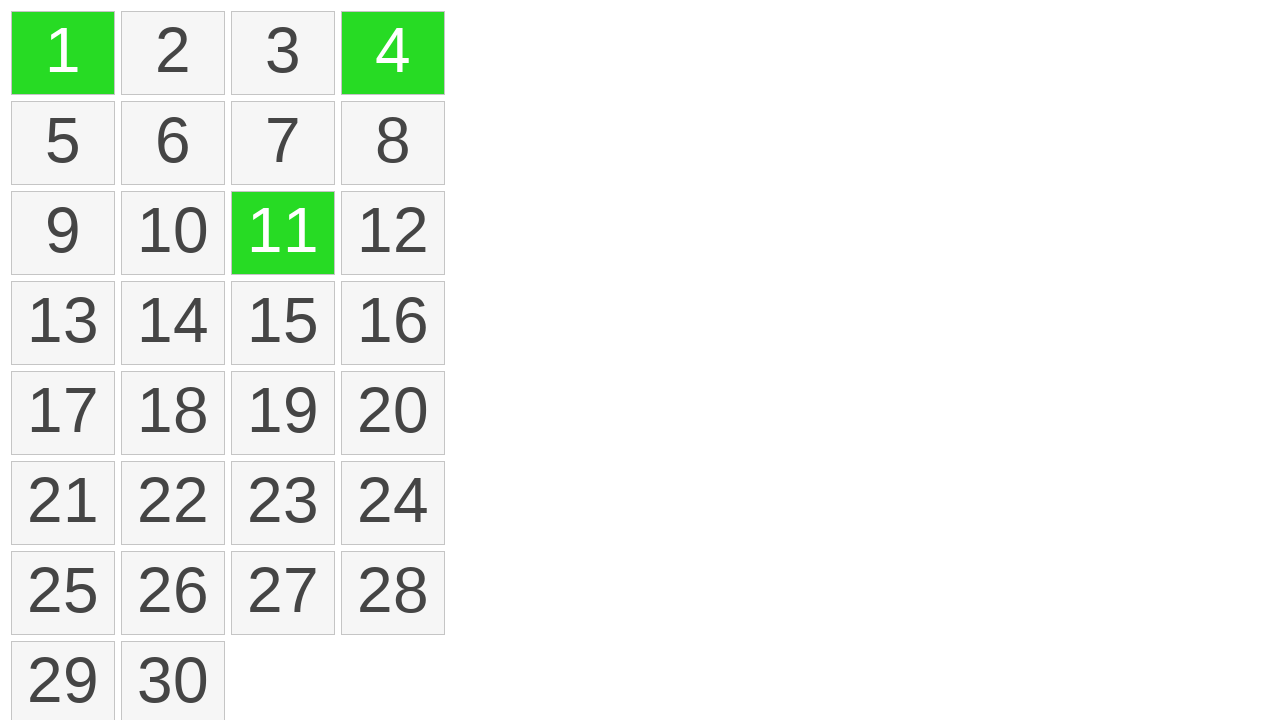